Tests website performance by measuring page load time and verifying it loads within acceptable limits.

Starting URL: https://agentic-marketing-generator.netlify.app/create

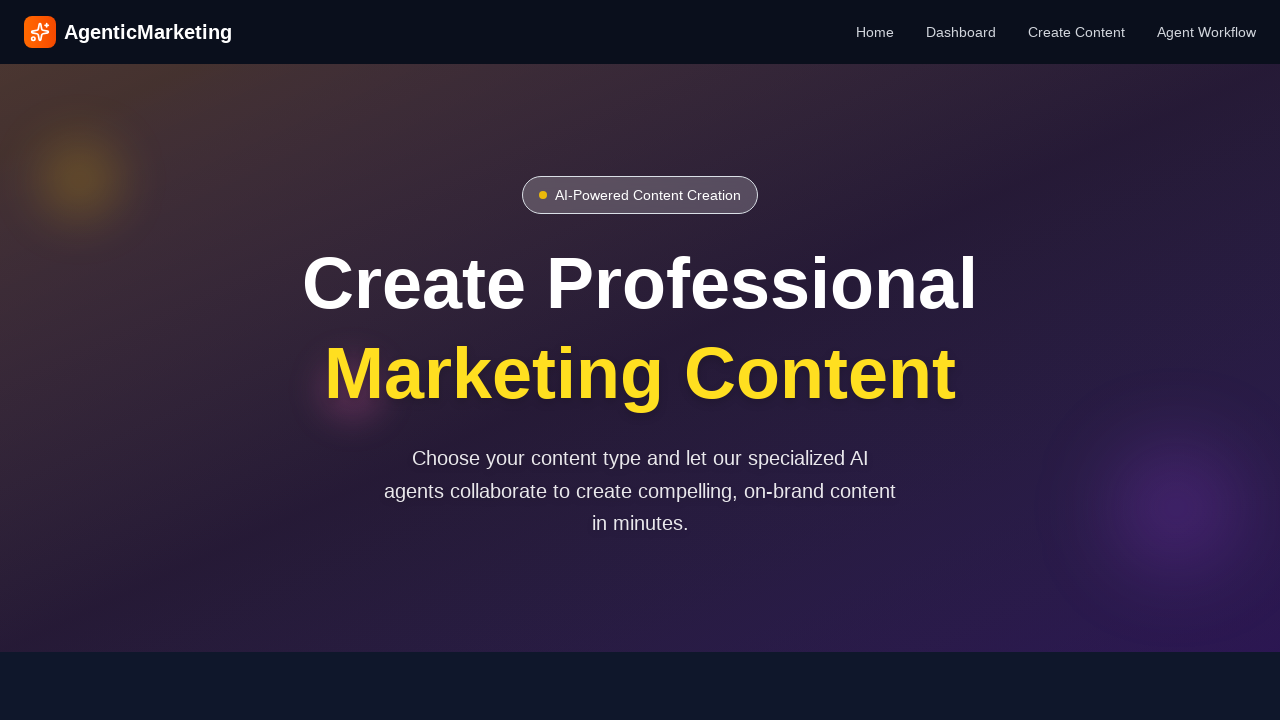

Waited for page to reach networkidle state, indicating full load completion
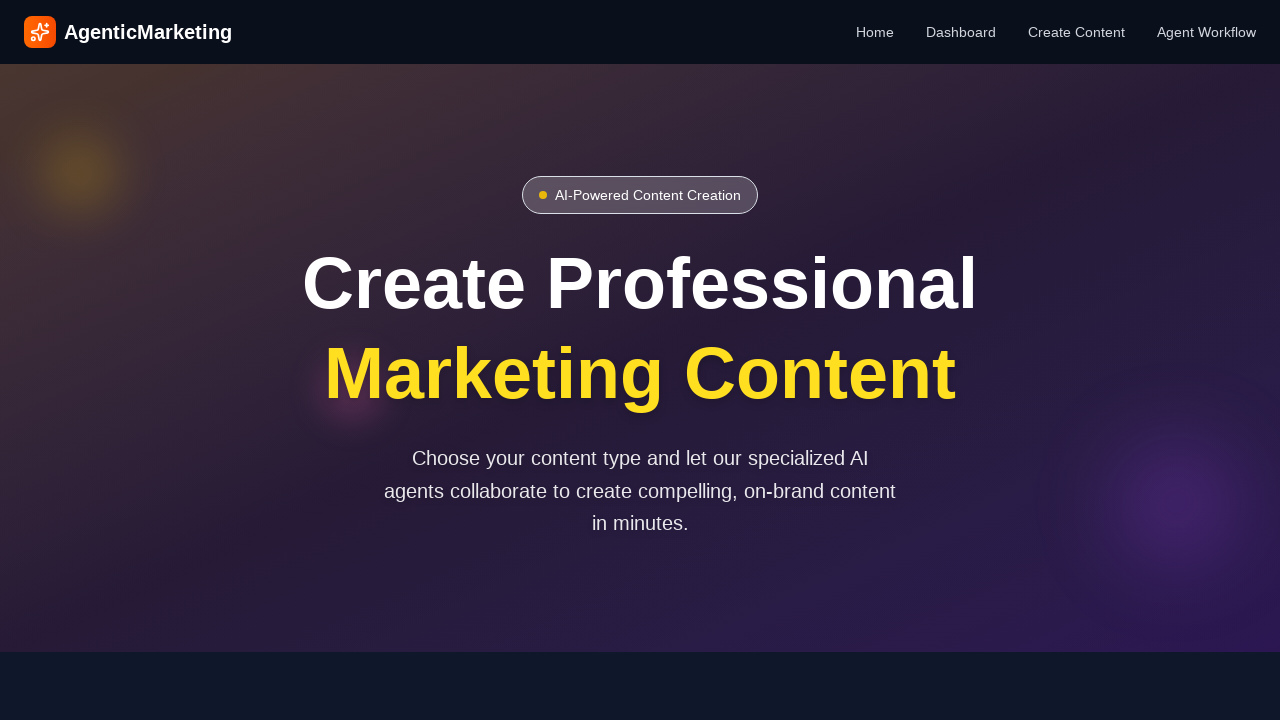

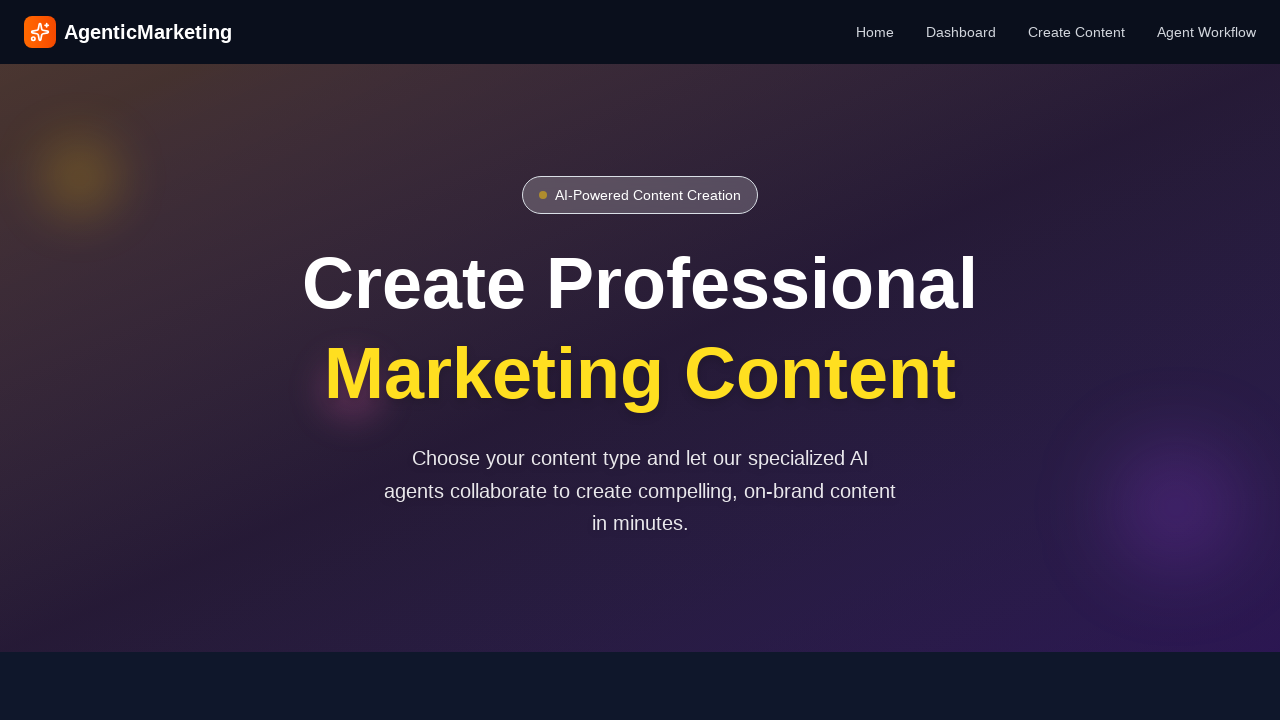